Clicks on the money link in the navigation and verifies navigation to the money page

Starting URL: https://www.rediff.com

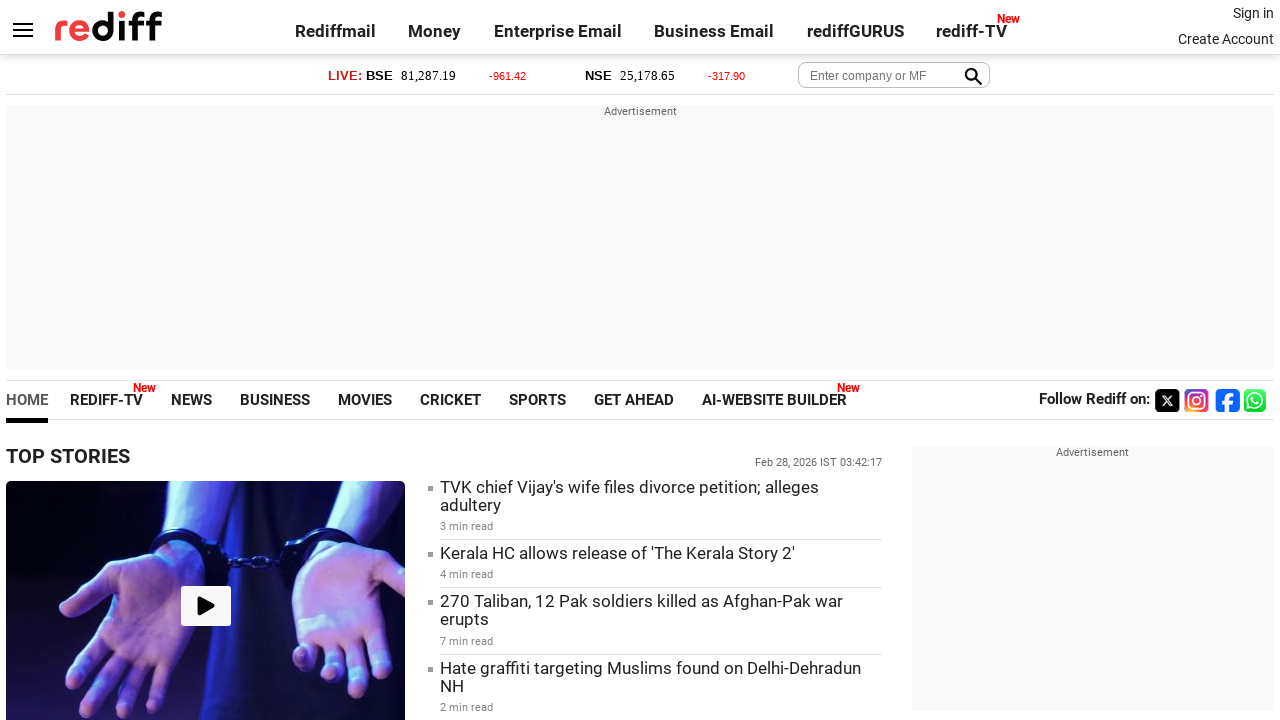

Clicked on Money link in navigation at (435, 31) on a:has-text('Money')
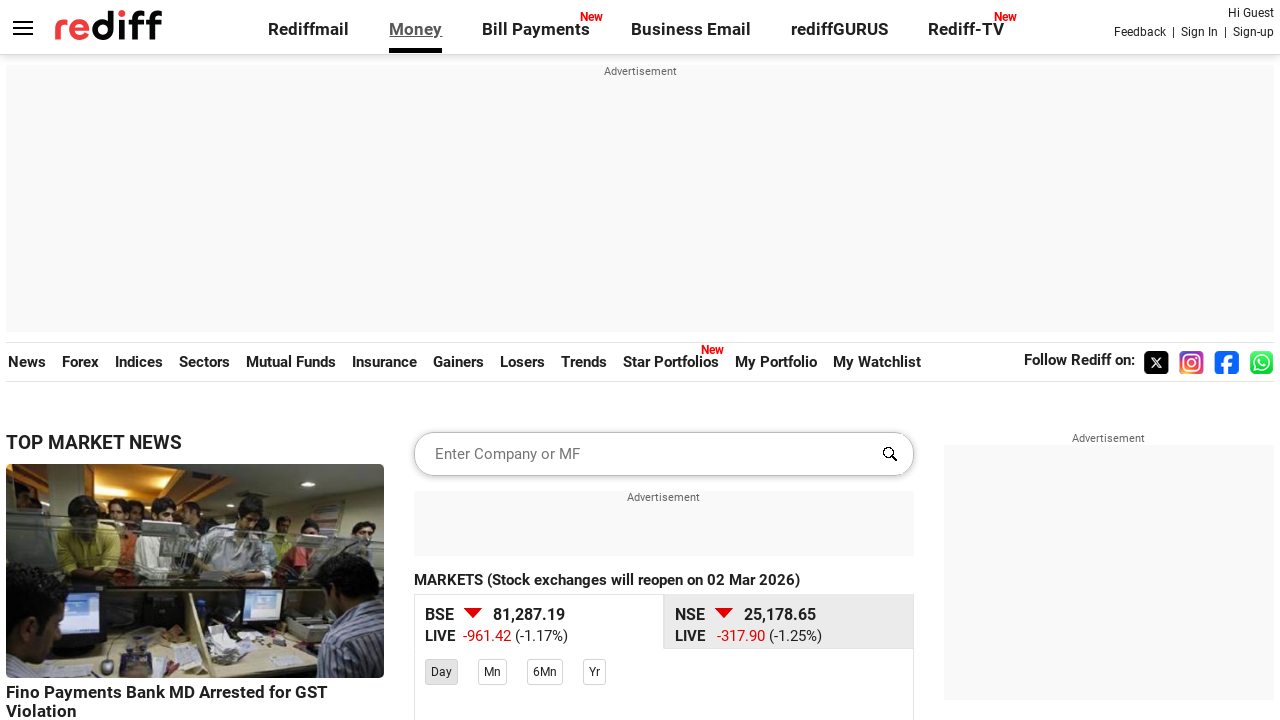

Money page loaded and DOM content fully rendered
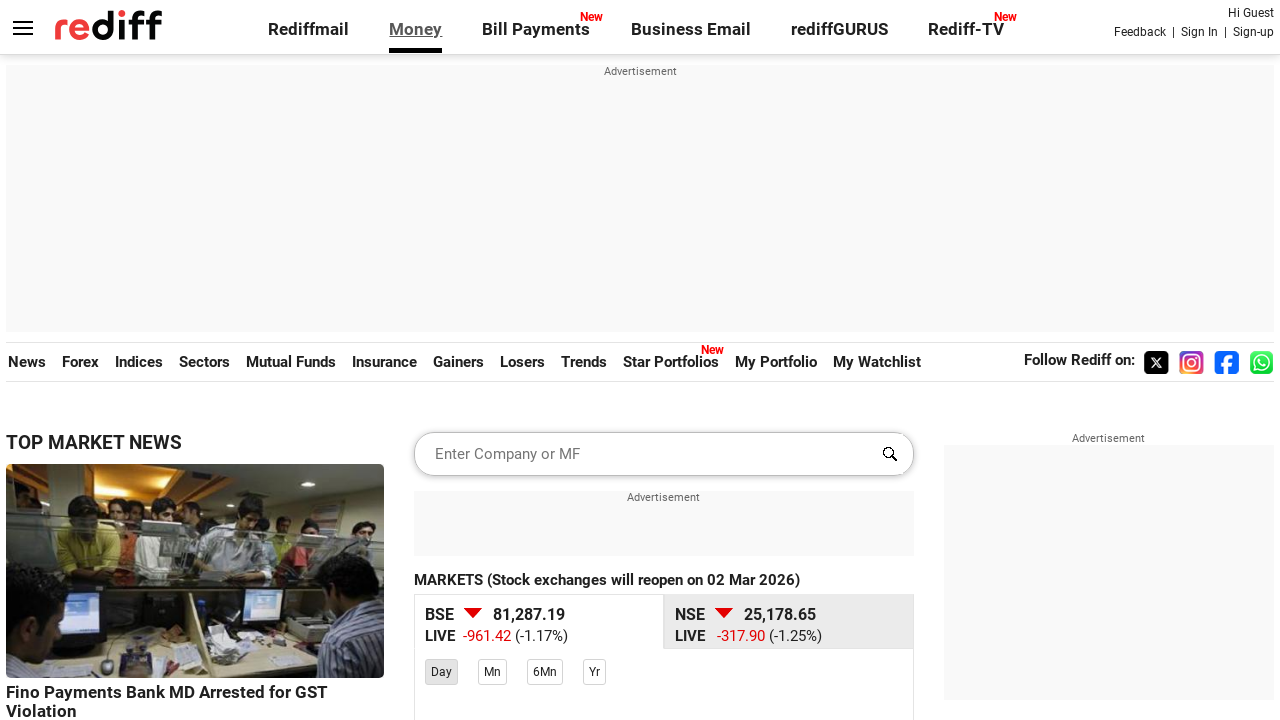

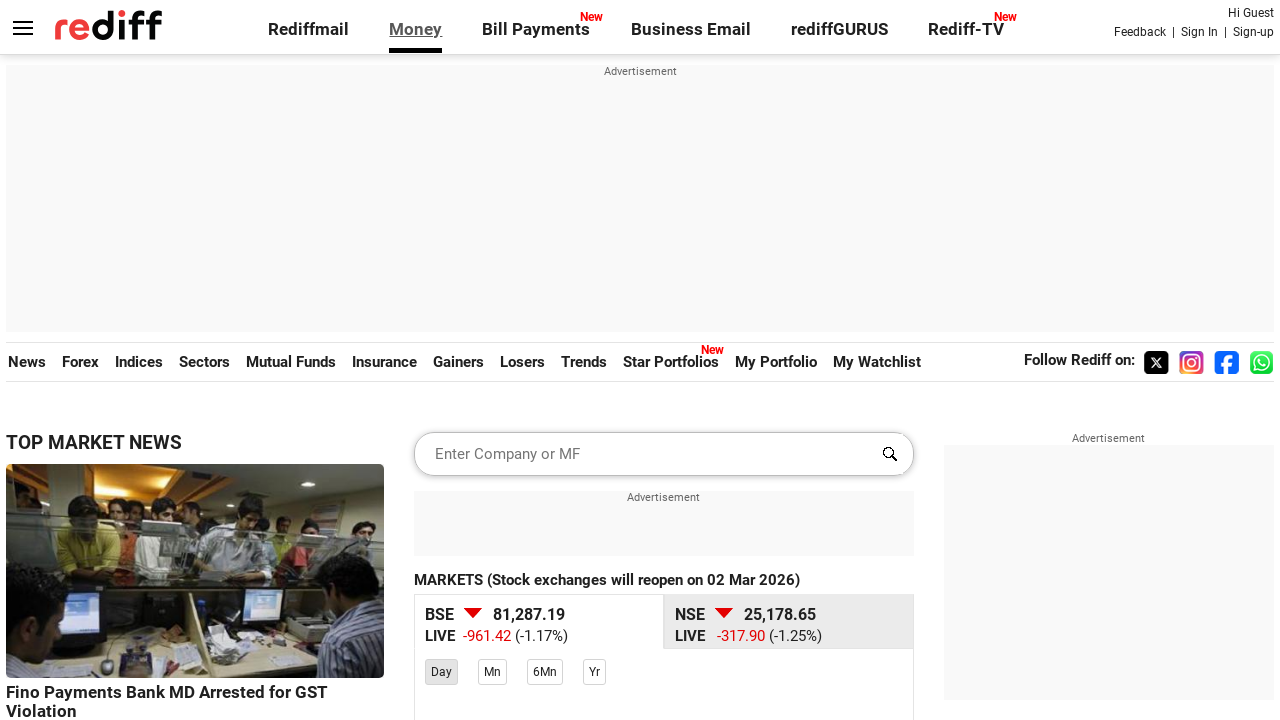